Tests that the Clear completed button displays correct text when items are completed

Starting URL: https://demo.playwright.dev/todomvc

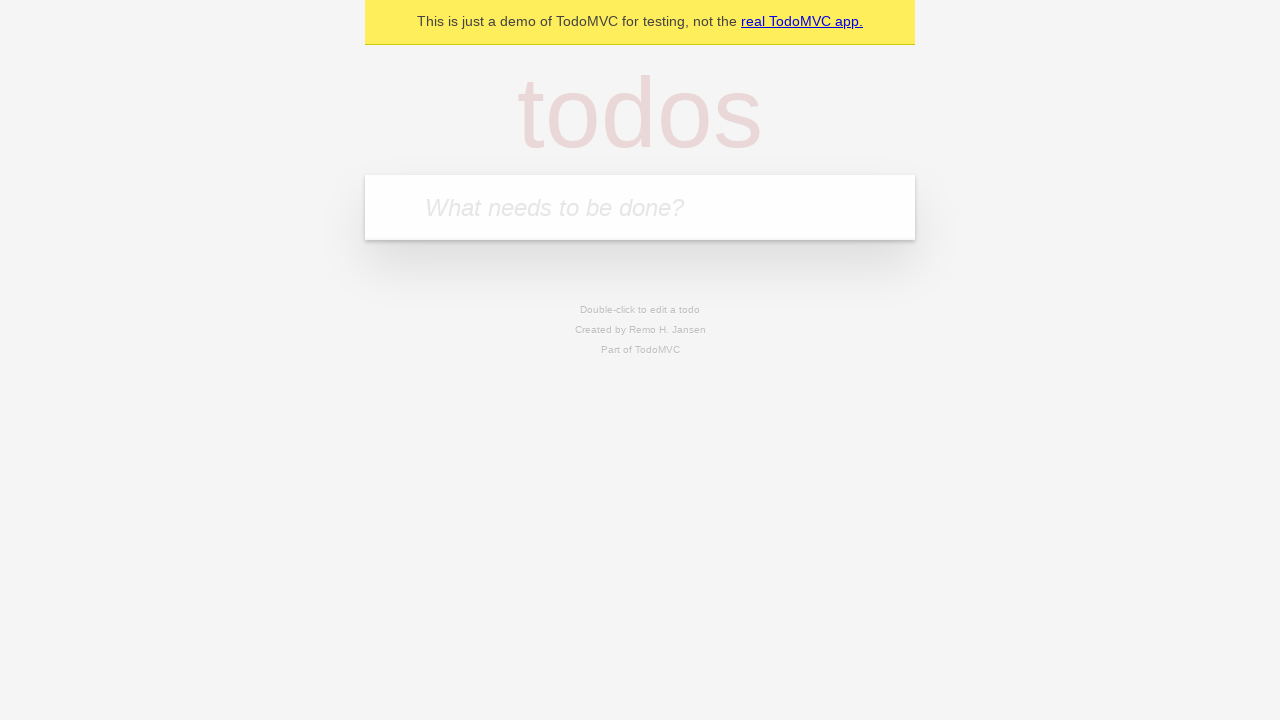

Filled todo input with 'buy some cheese' on internal:attr=[placeholder="What needs to be done?"i]
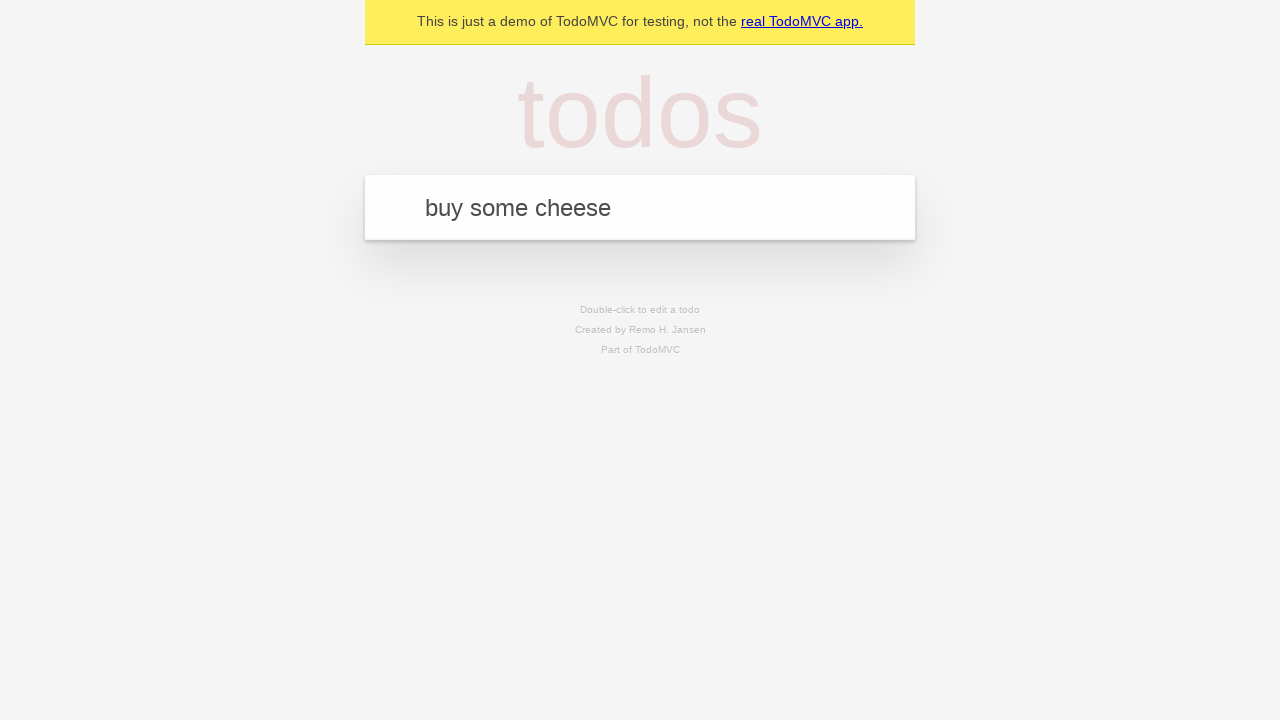

Pressed Enter to add first todo on internal:attr=[placeholder="What needs to be done?"i]
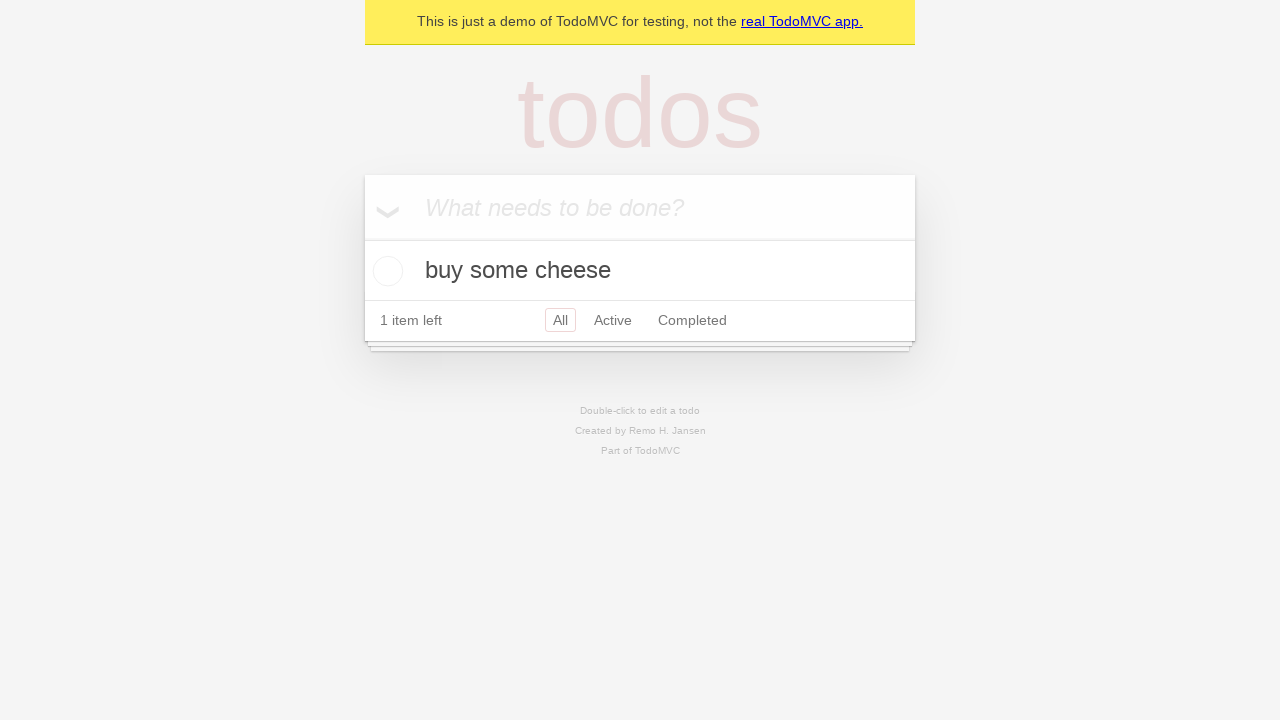

Filled todo input with 'feed the cat' on internal:attr=[placeholder="What needs to be done?"i]
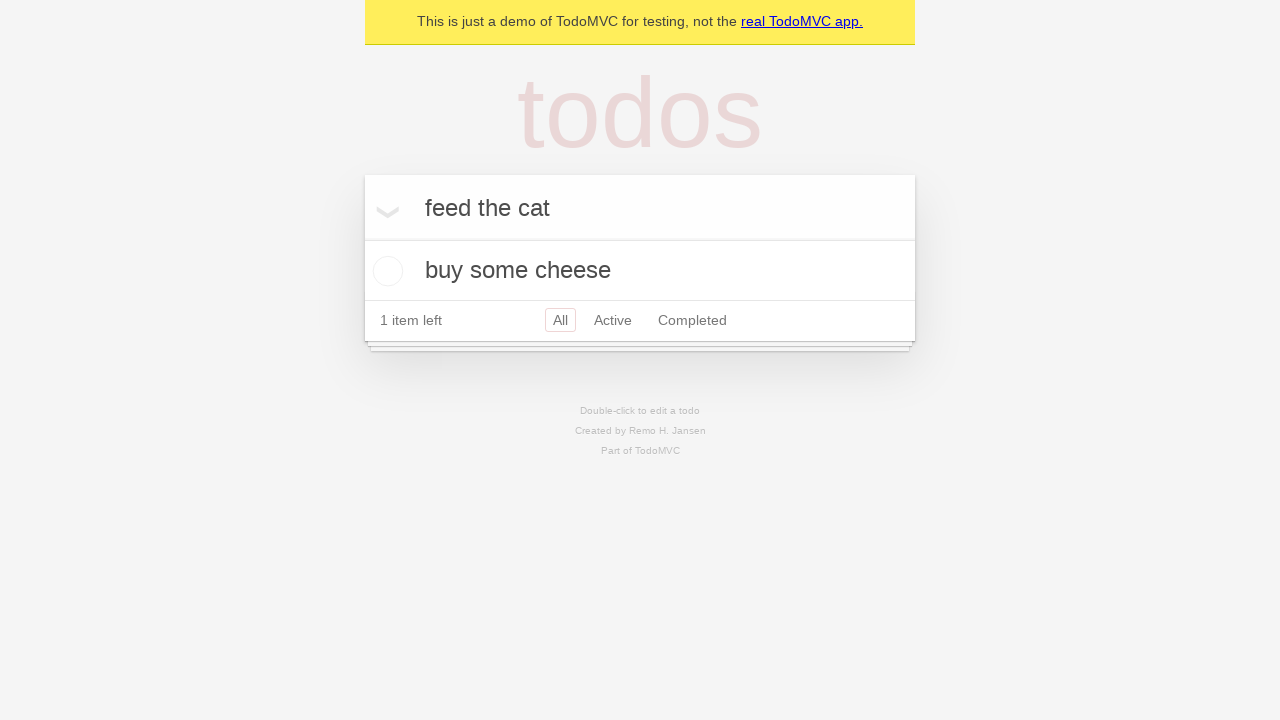

Pressed Enter to add second todo on internal:attr=[placeholder="What needs to be done?"i]
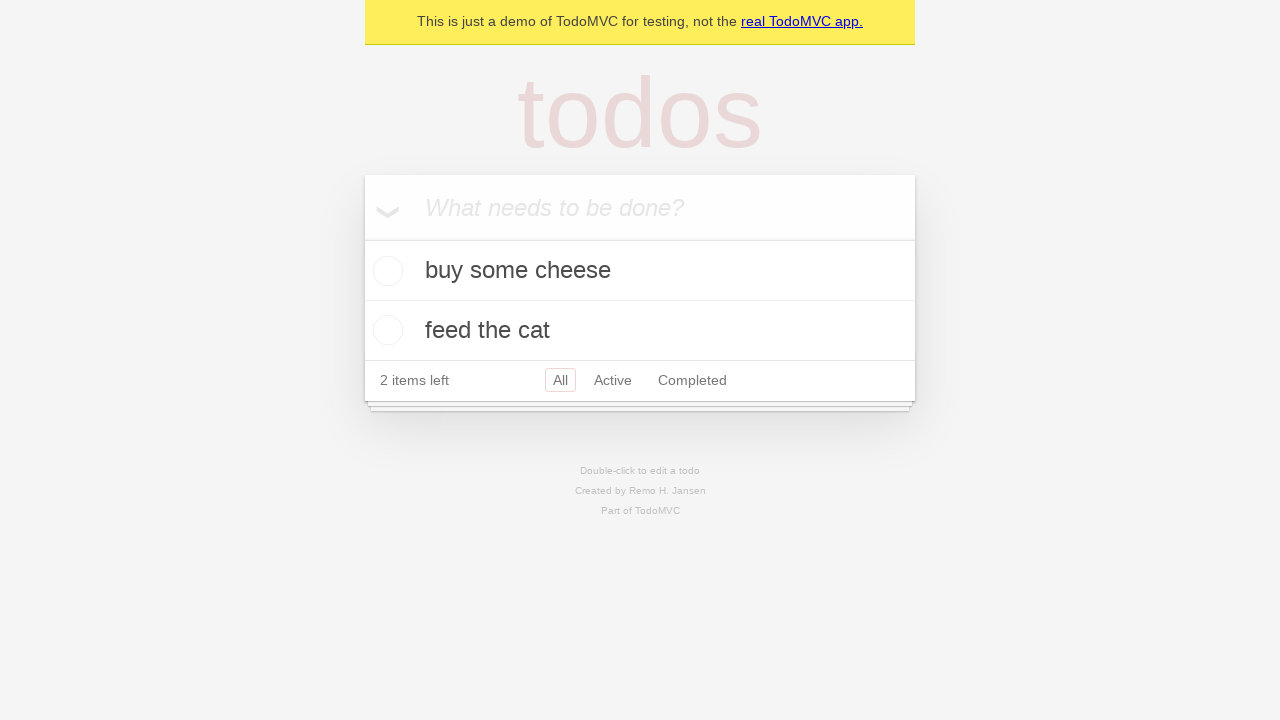

Filled todo input with 'book a doctors appointment' on internal:attr=[placeholder="What needs to be done?"i]
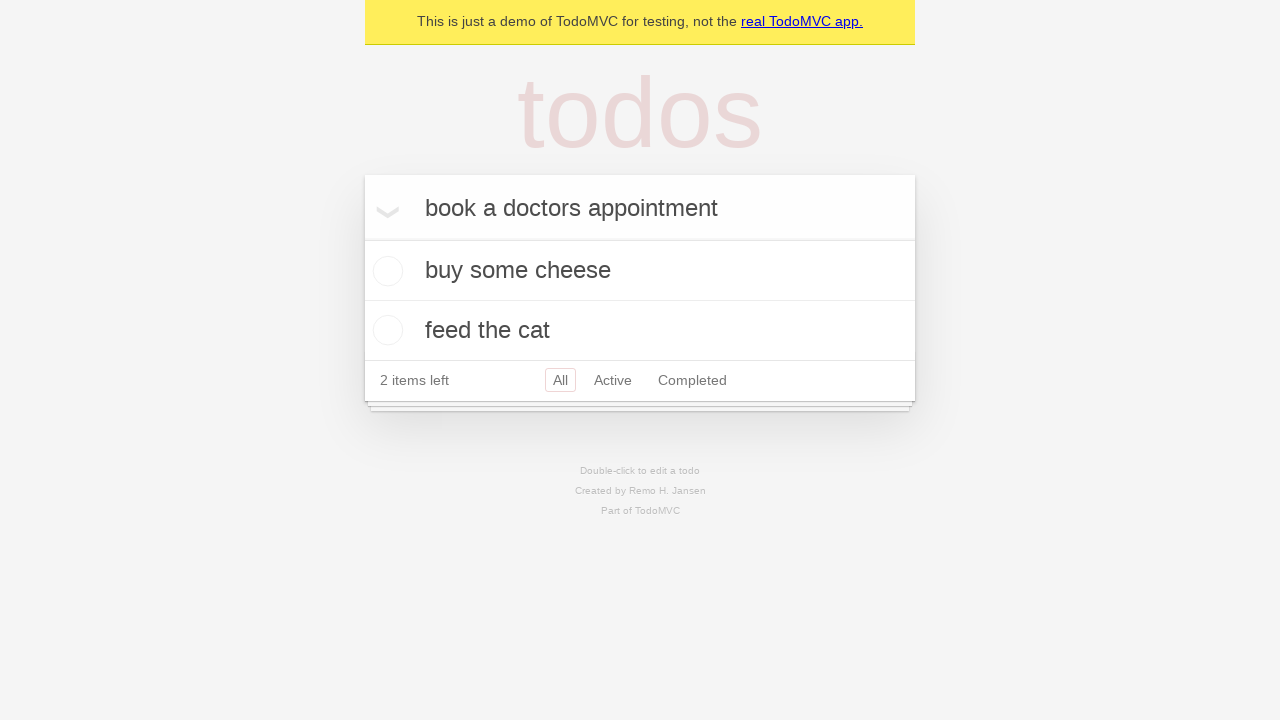

Pressed Enter to add third todo on internal:attr=[placeholder="What needs to be done?"i]
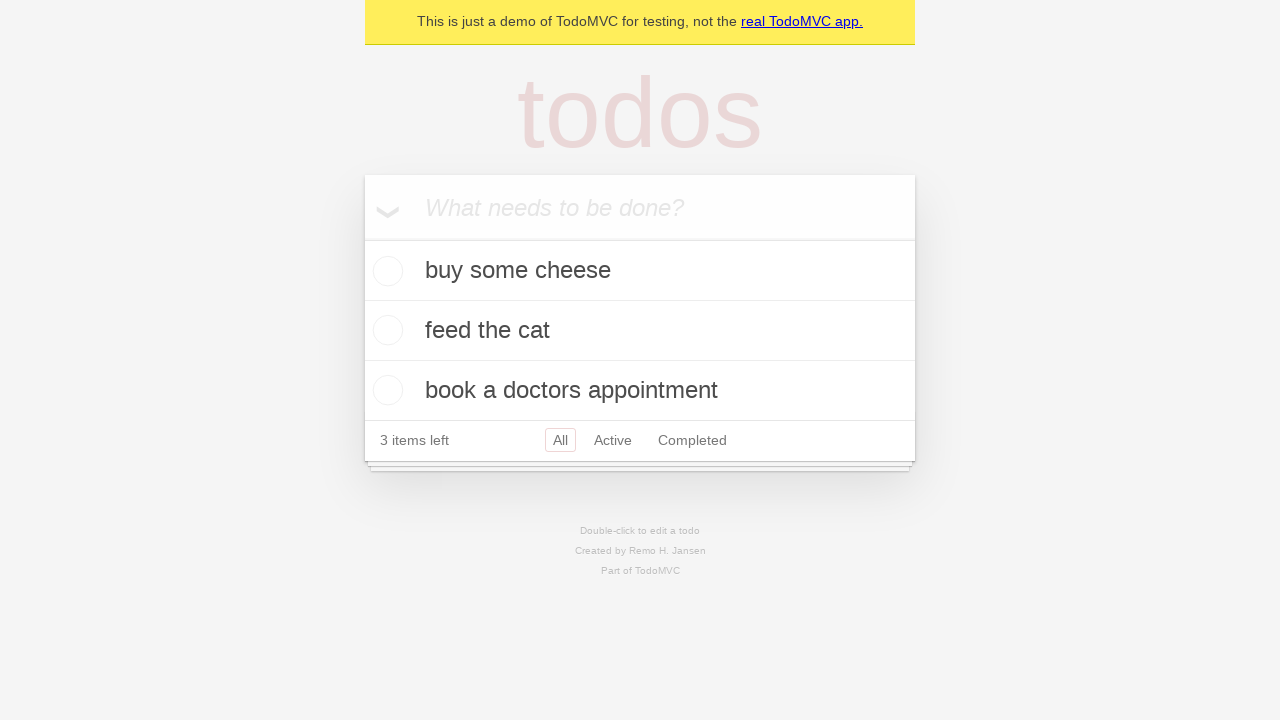

Checked the first todo as completed at (385, 271) on .todo-list li .toggle >> nth=0
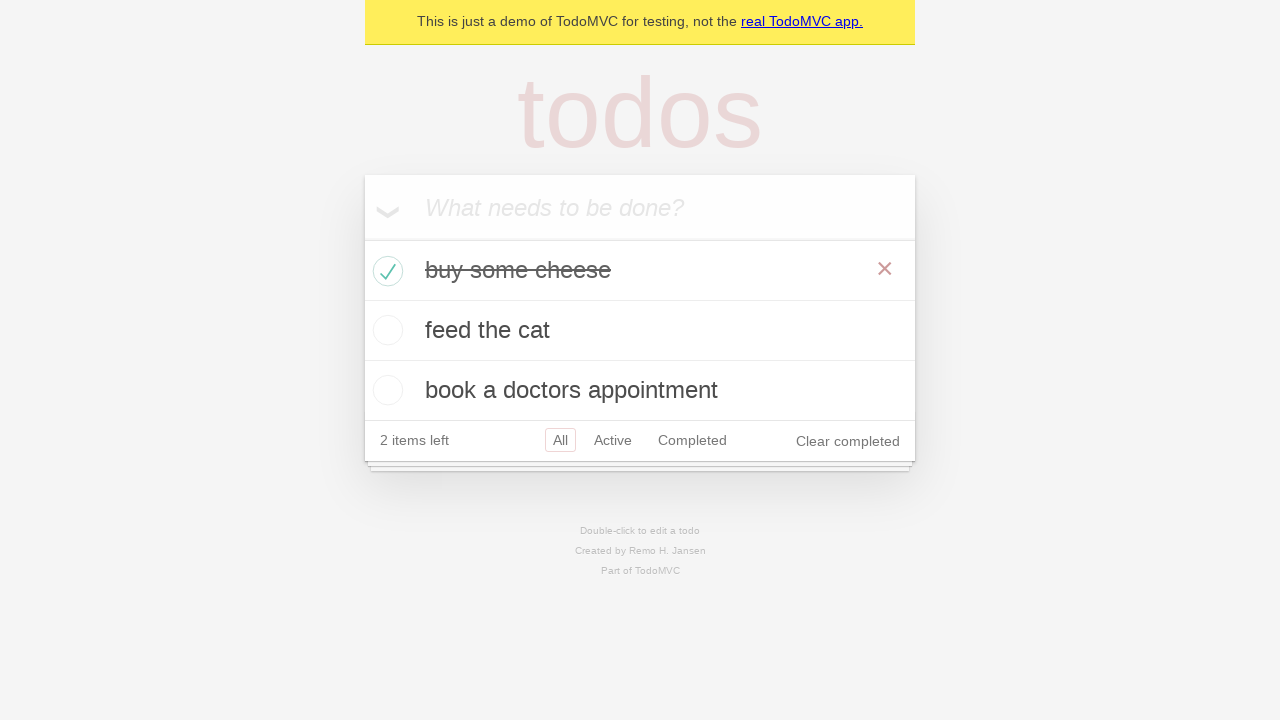

Clear completed button is now visible
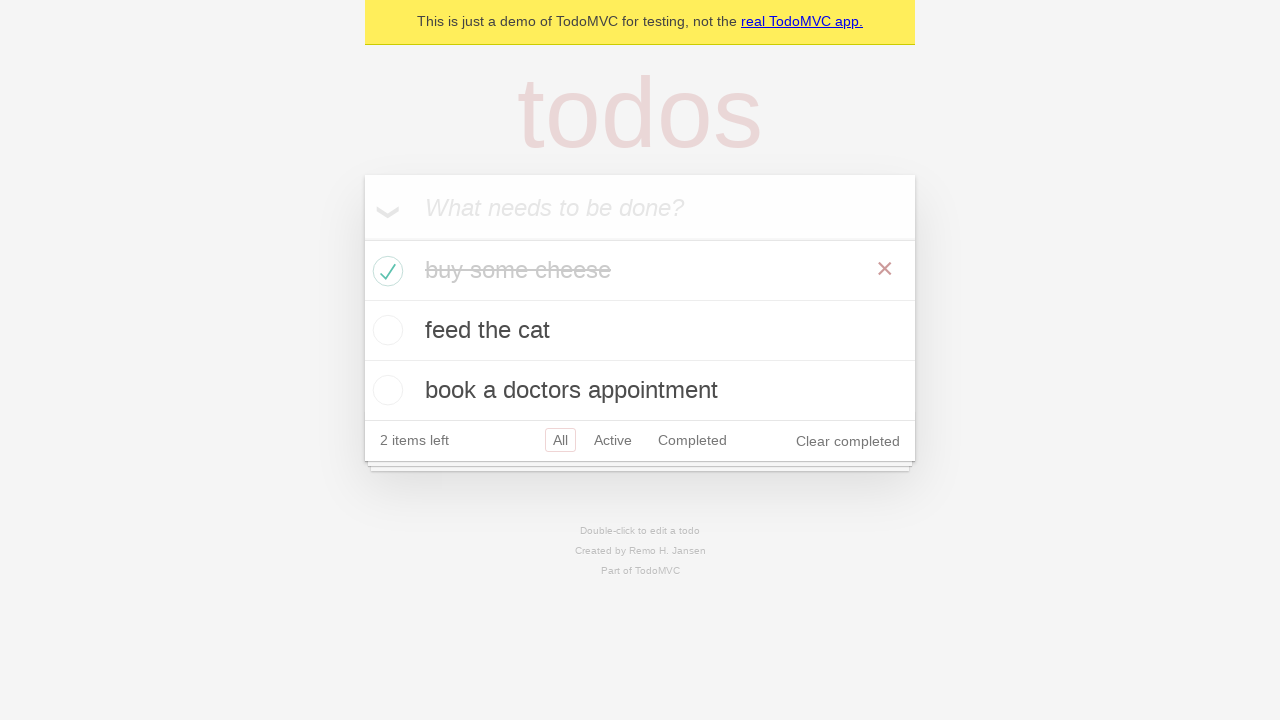

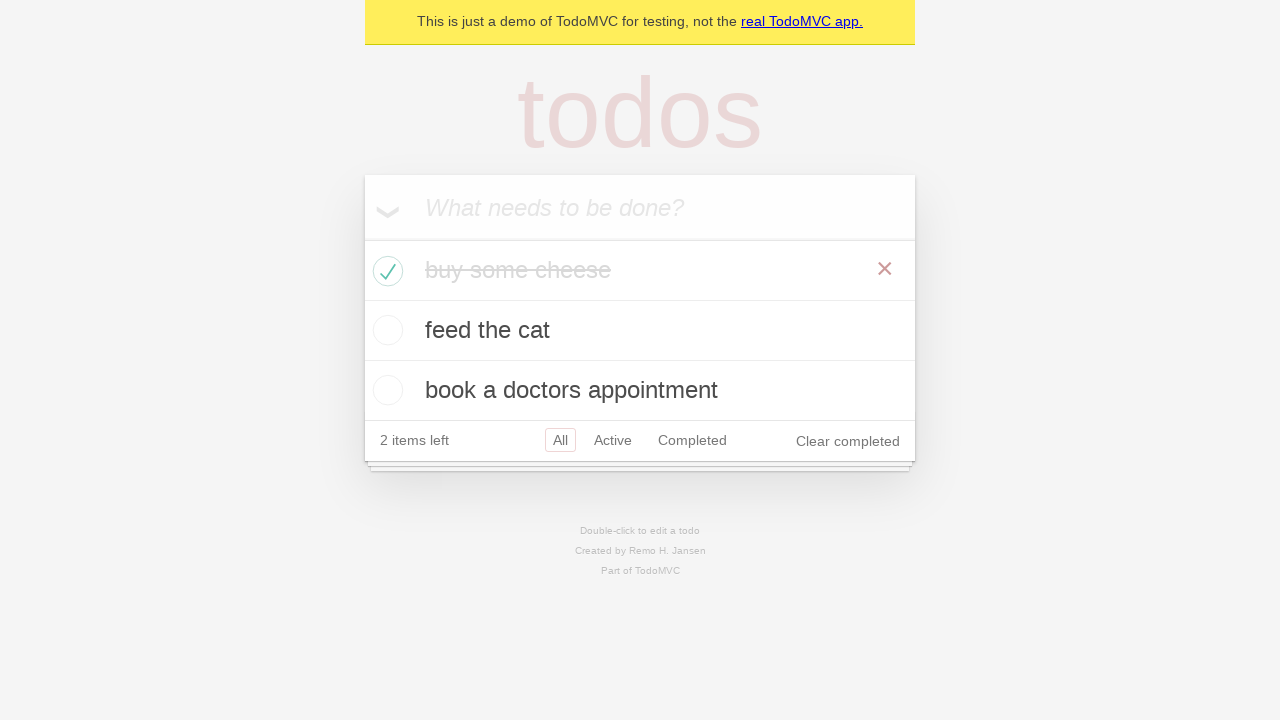